Tests checkbox functionality by clicking on a checkbox element on an automation practice page

Starting URL: https://rahulshettyacademy.com/AutomationPractice/

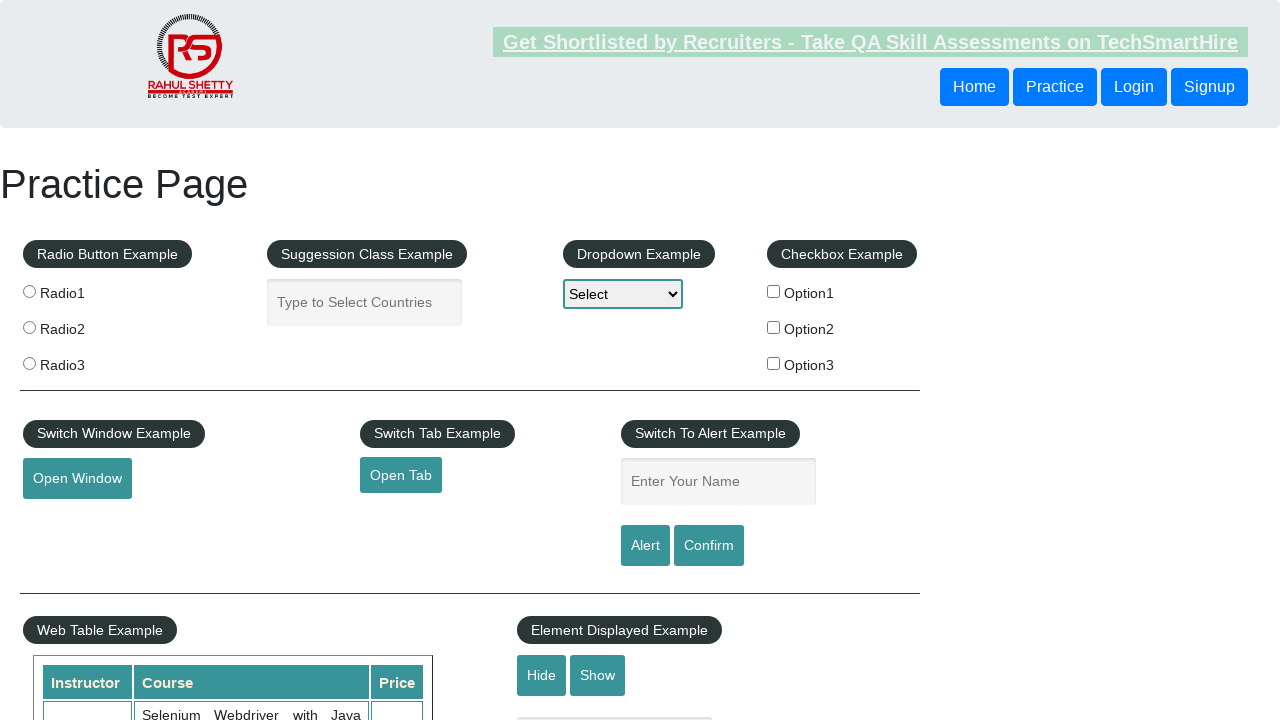

Navigated to automation practice page
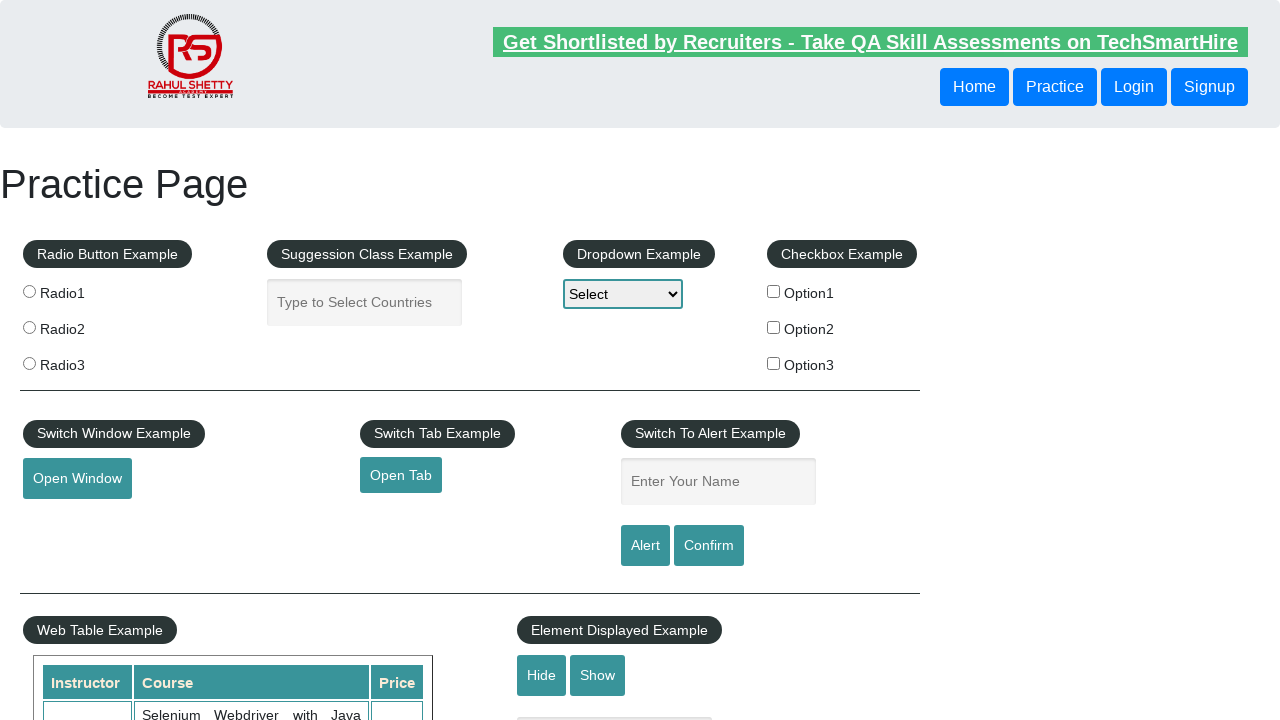

Clicked on checkbox option 1 at (774, 291) on #checkBoxOption1
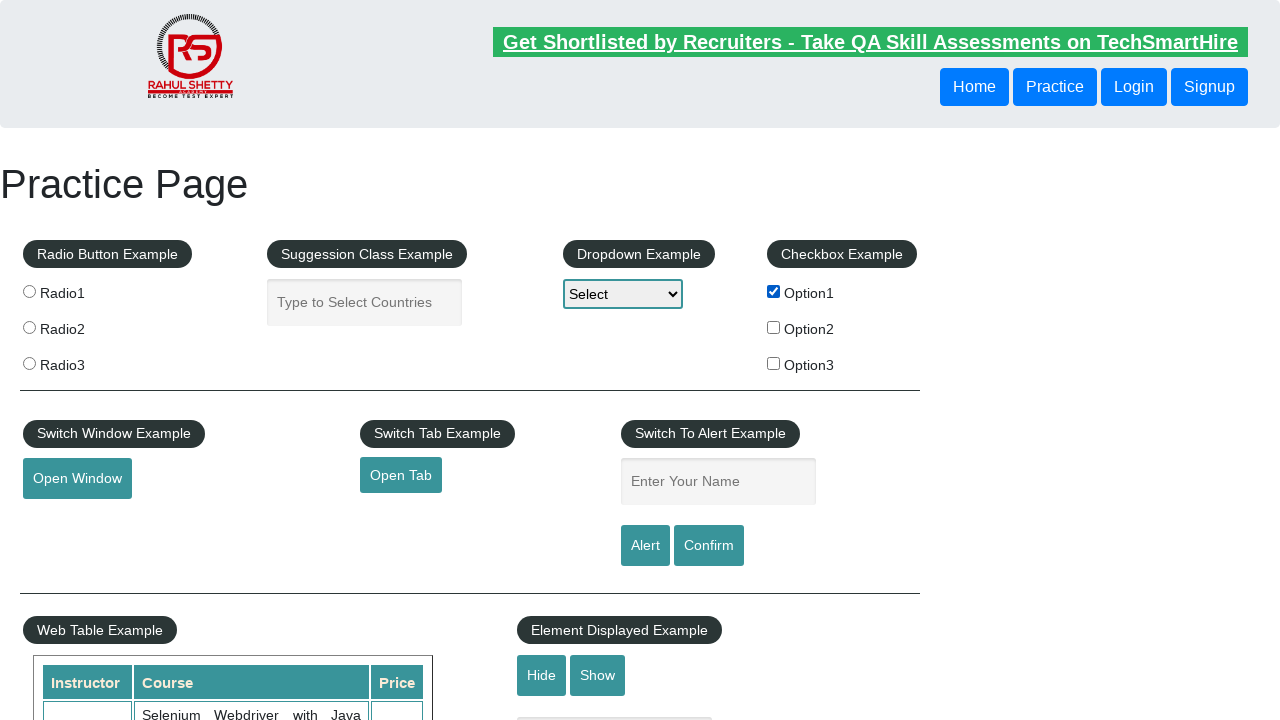

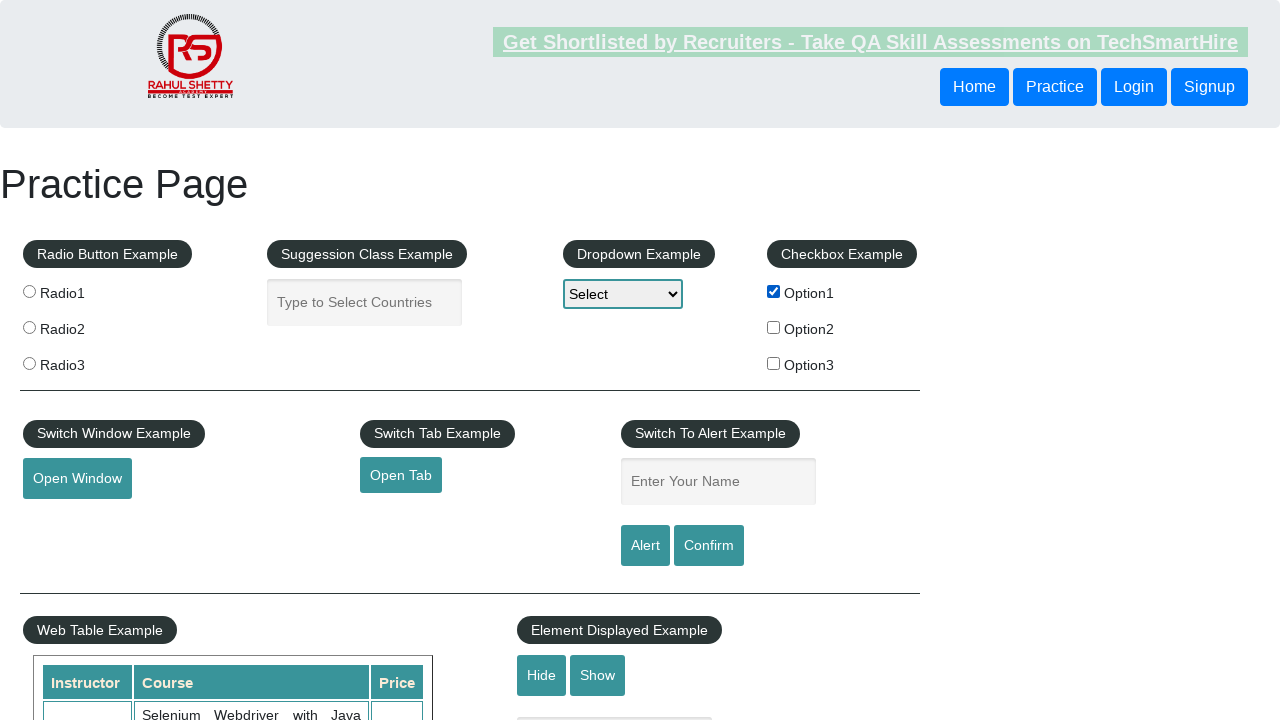